Tests the training ground page by typing text into an input field and verifying the input value was correctly entered

Starting URL: https://techstepacademy.com/training-ground

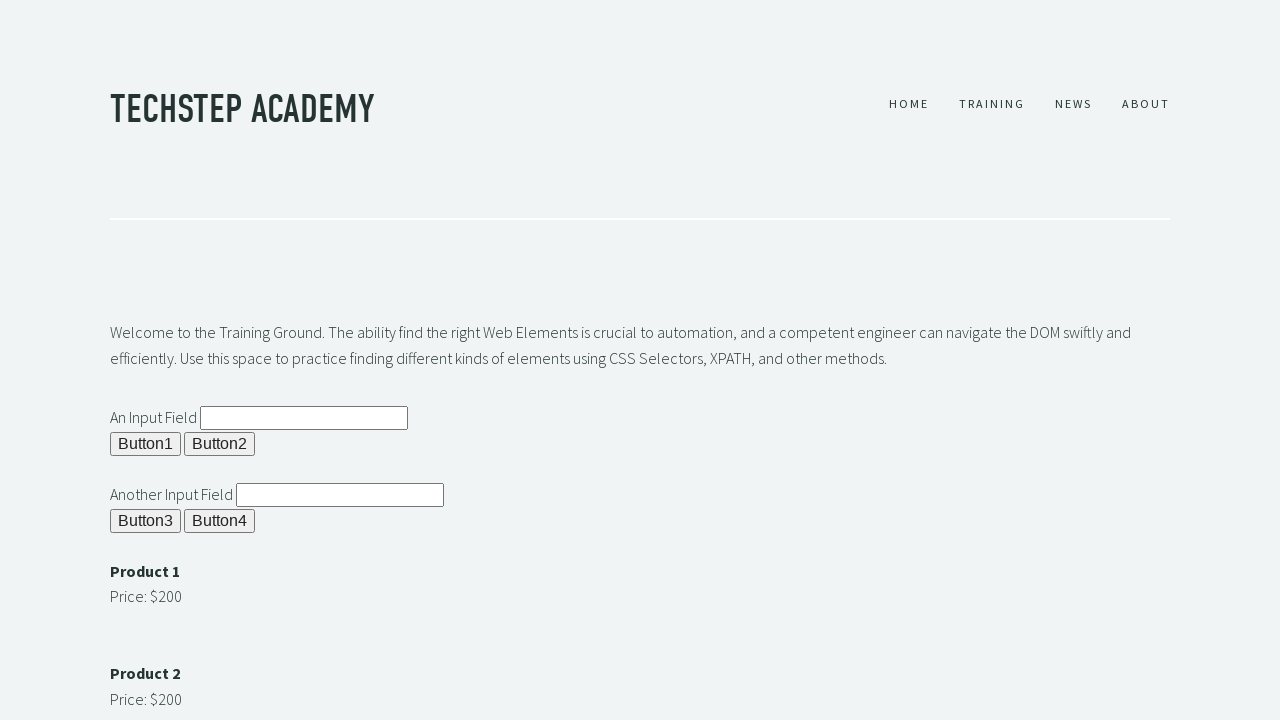

Cleared the input field #ipt1 on #ipt1
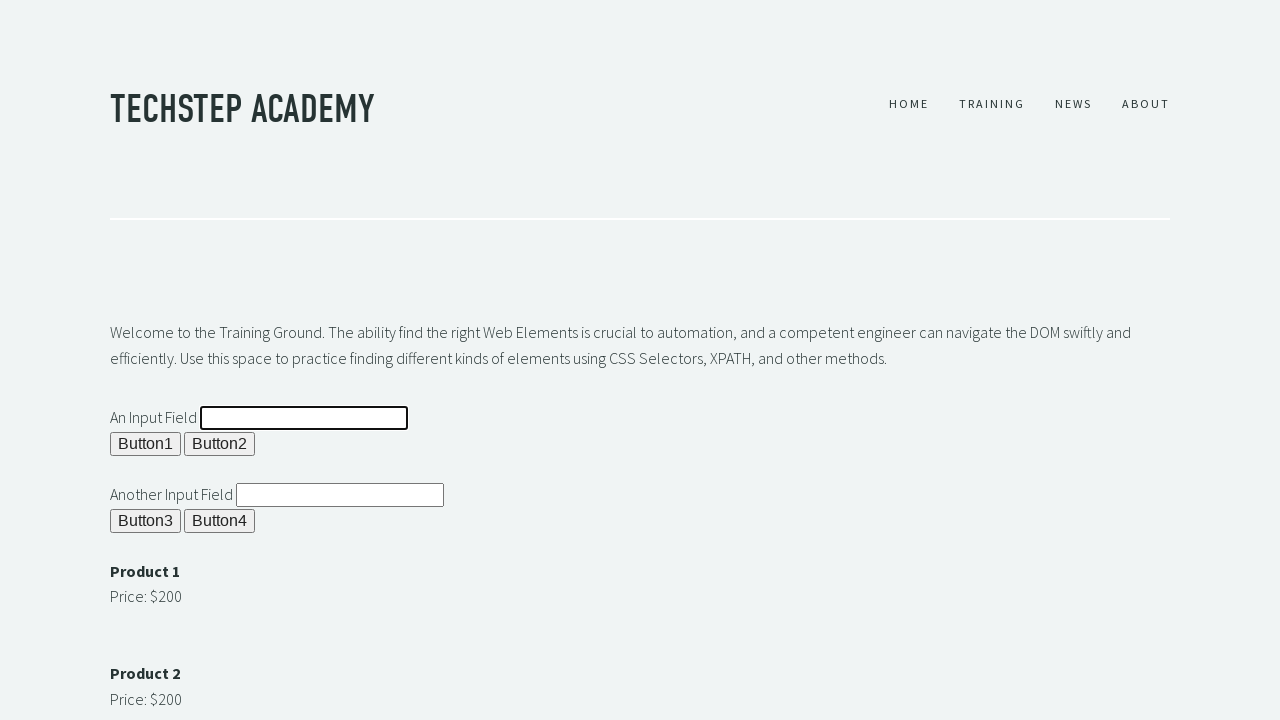

Typed 'it worked!!' into the input field #ipt1 on #ipt1
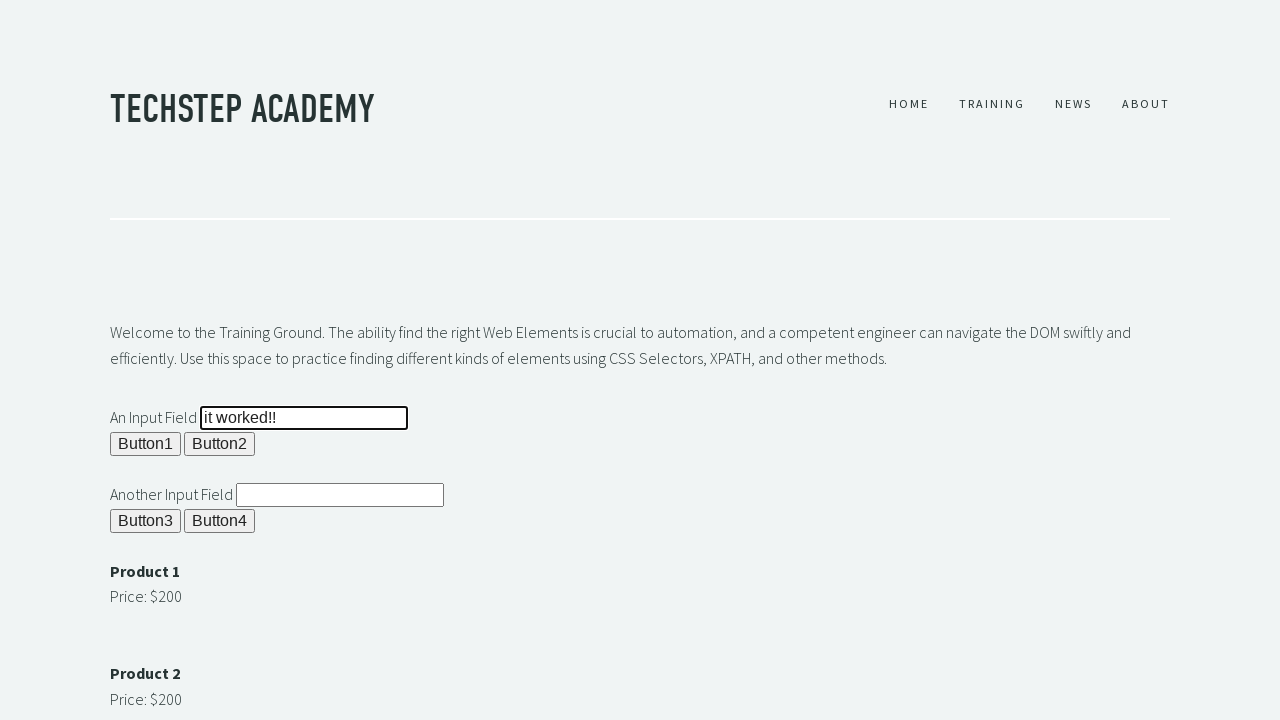

Retrieved input value from #ipt1: 'it worked!!'
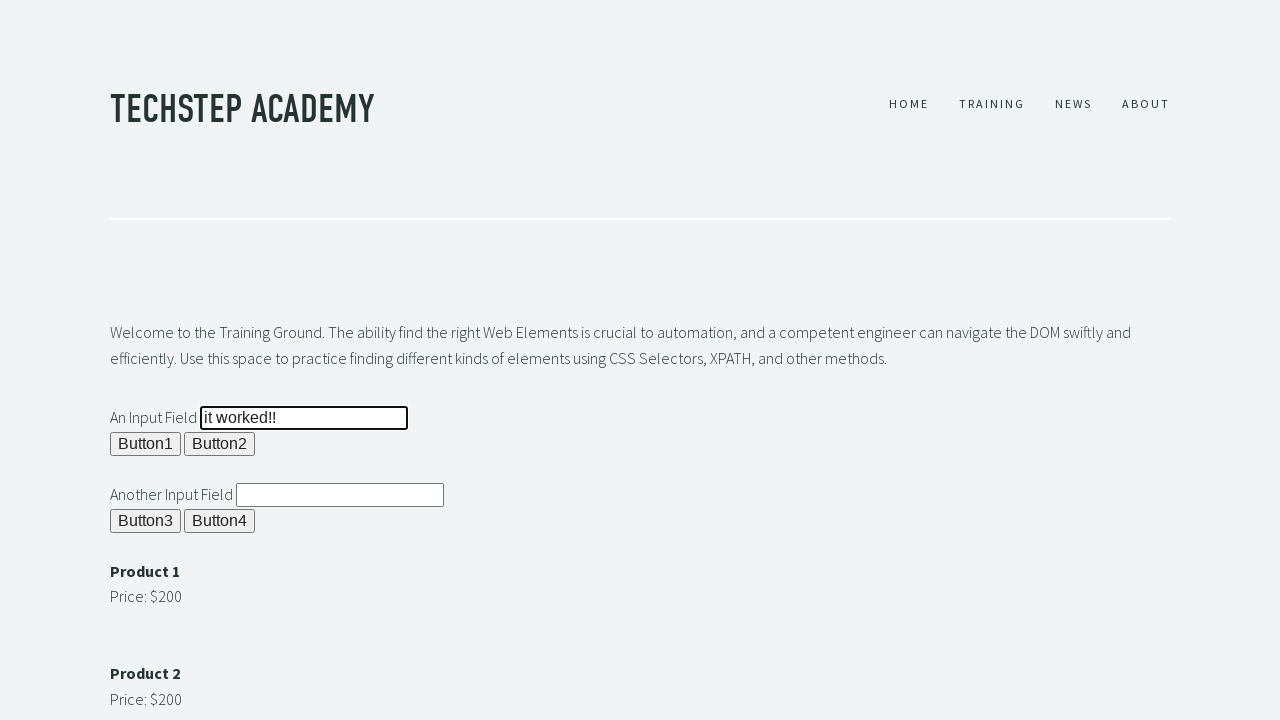

Verified that input value matches expected value 'it worked!!'
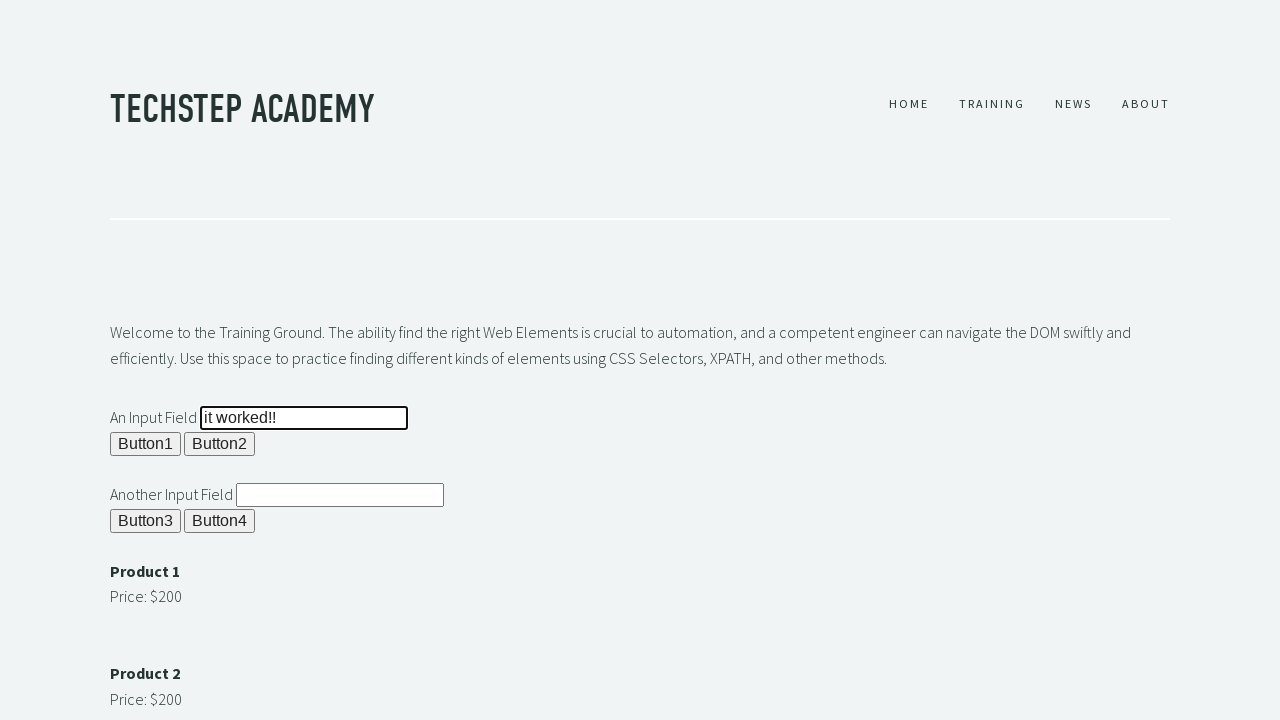

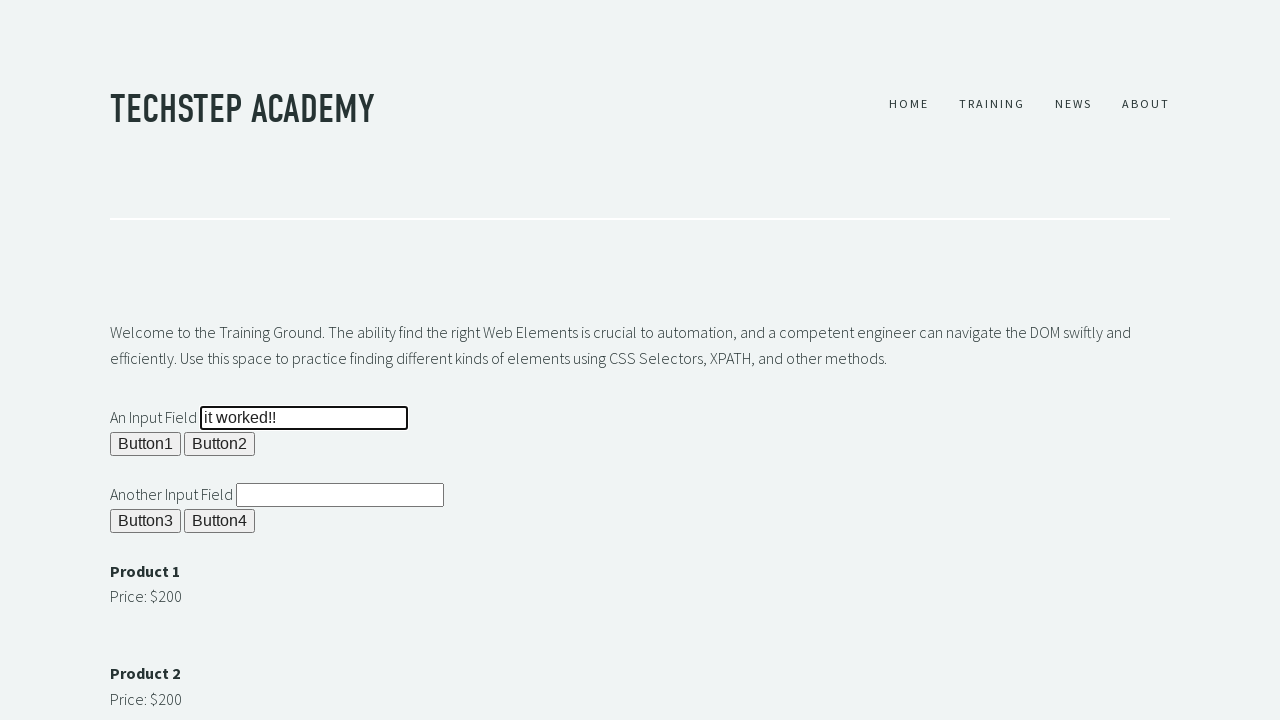